Tests the Python.org search functionality by entering "pycon" as a search query, submitting the form, and verifying results are returned.

Starting URL: http://www.python.org

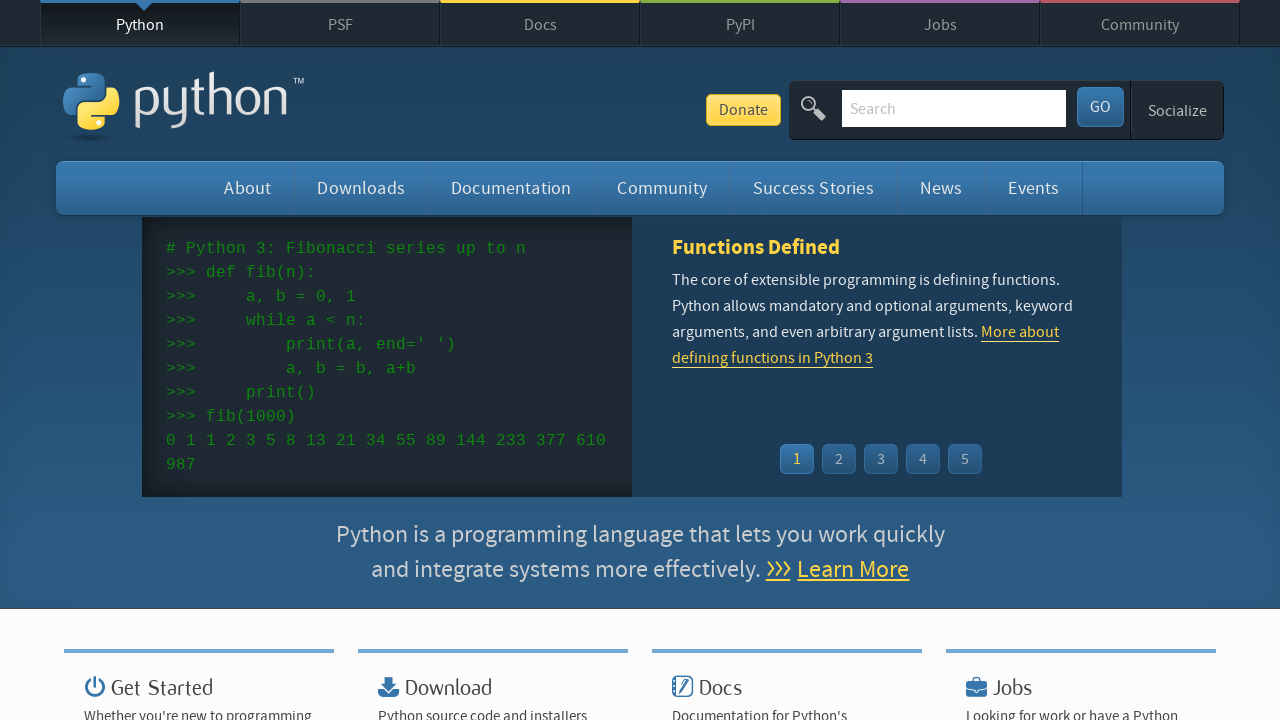

Verified 'Python' is in page title
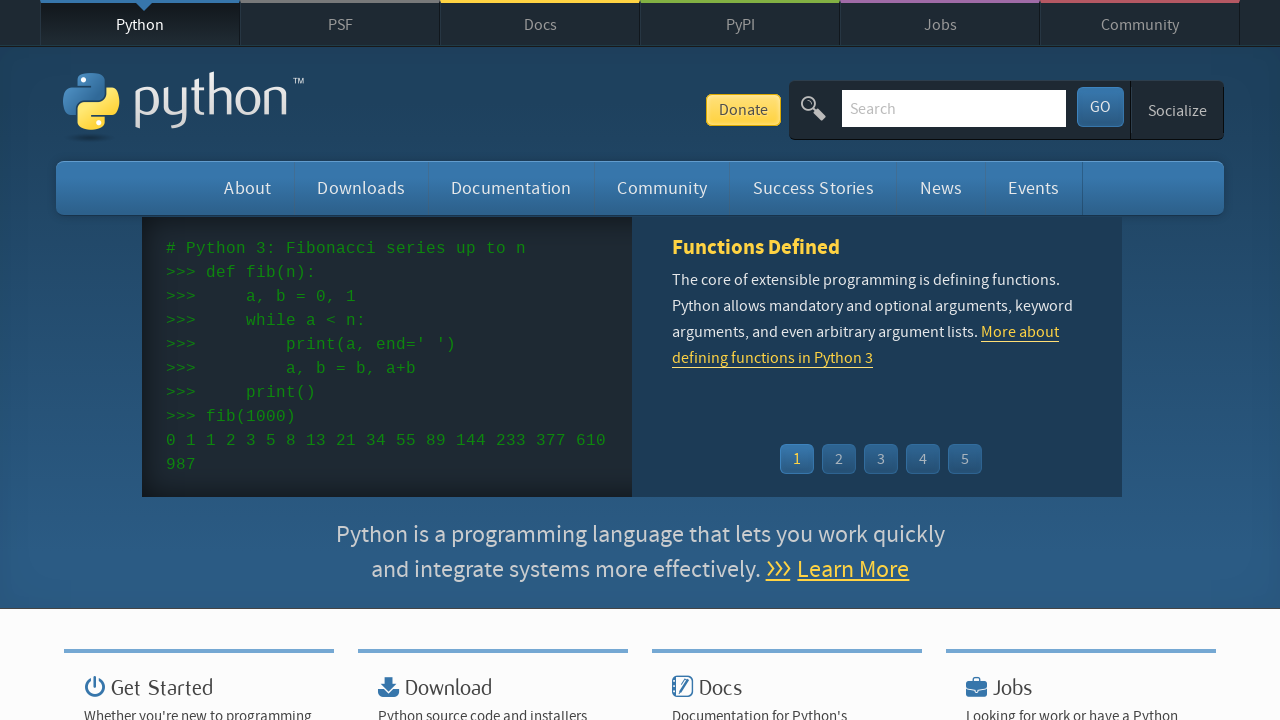

Filled search box with 'pycon' on input[name='q']
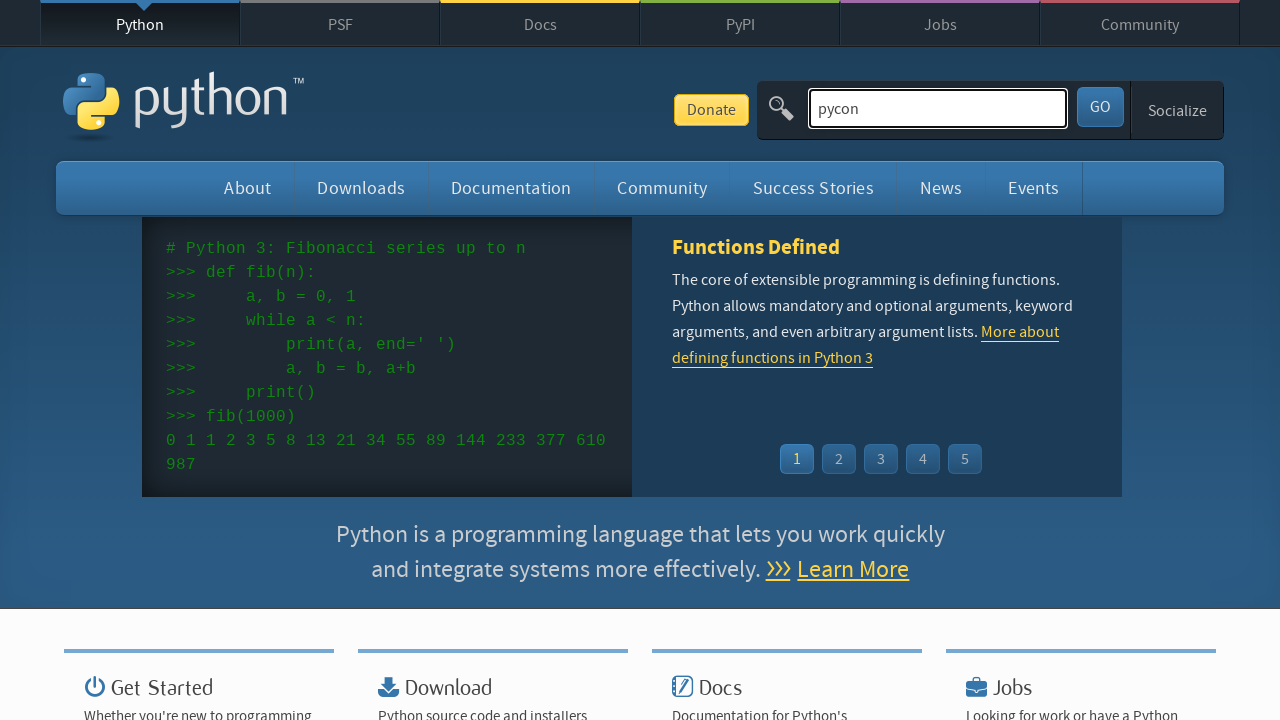

Pressed Enter to submit search query on input[name='q']
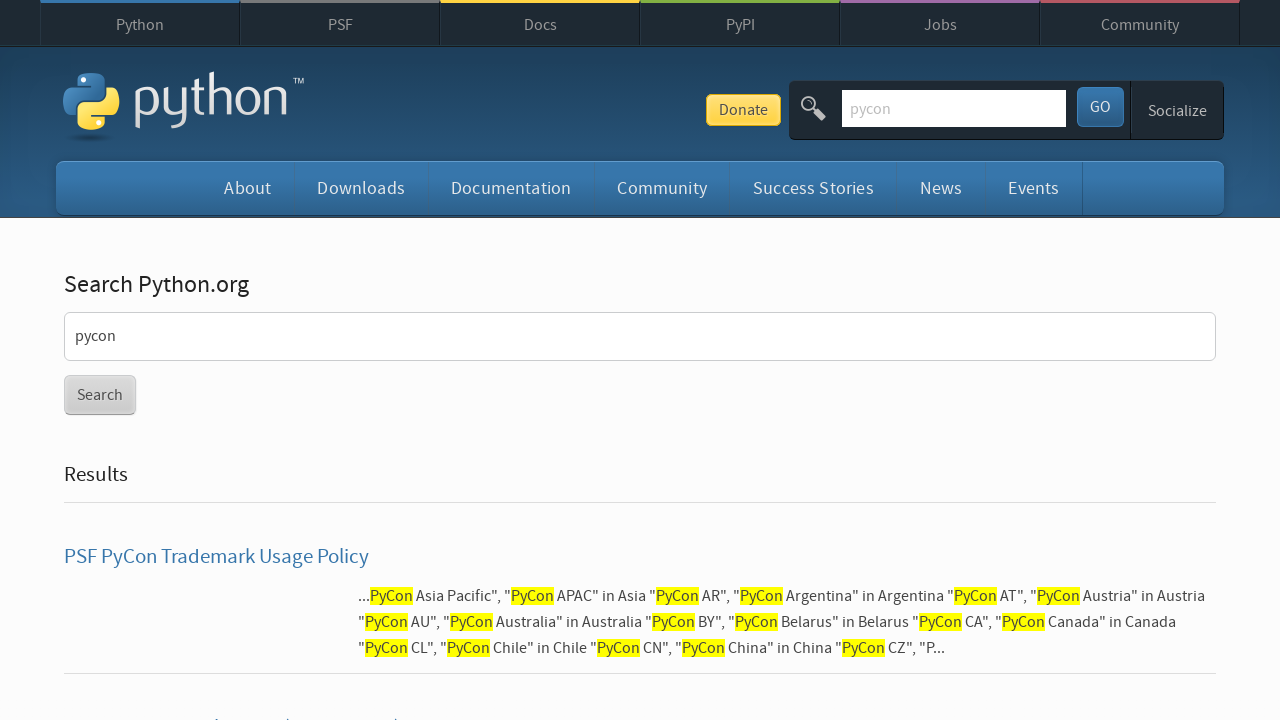

Waited for network to become idle after search submission
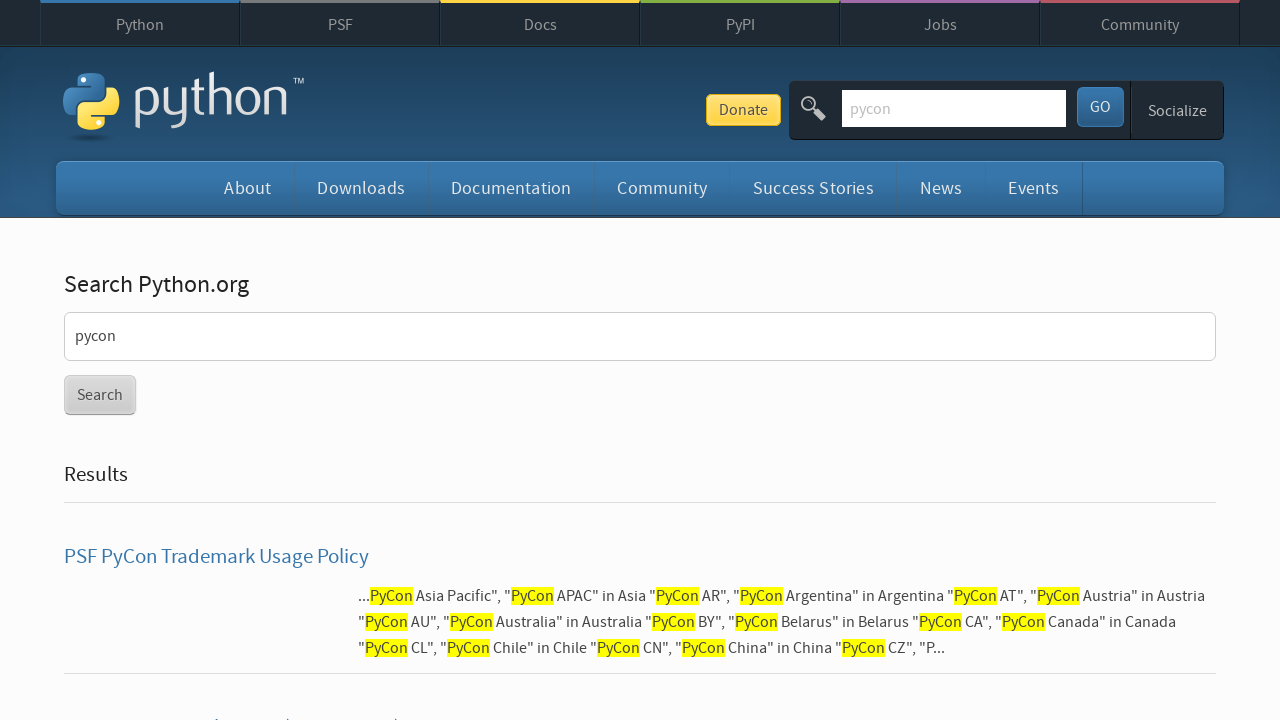

Verified search results were returned (no 'No results found' message)
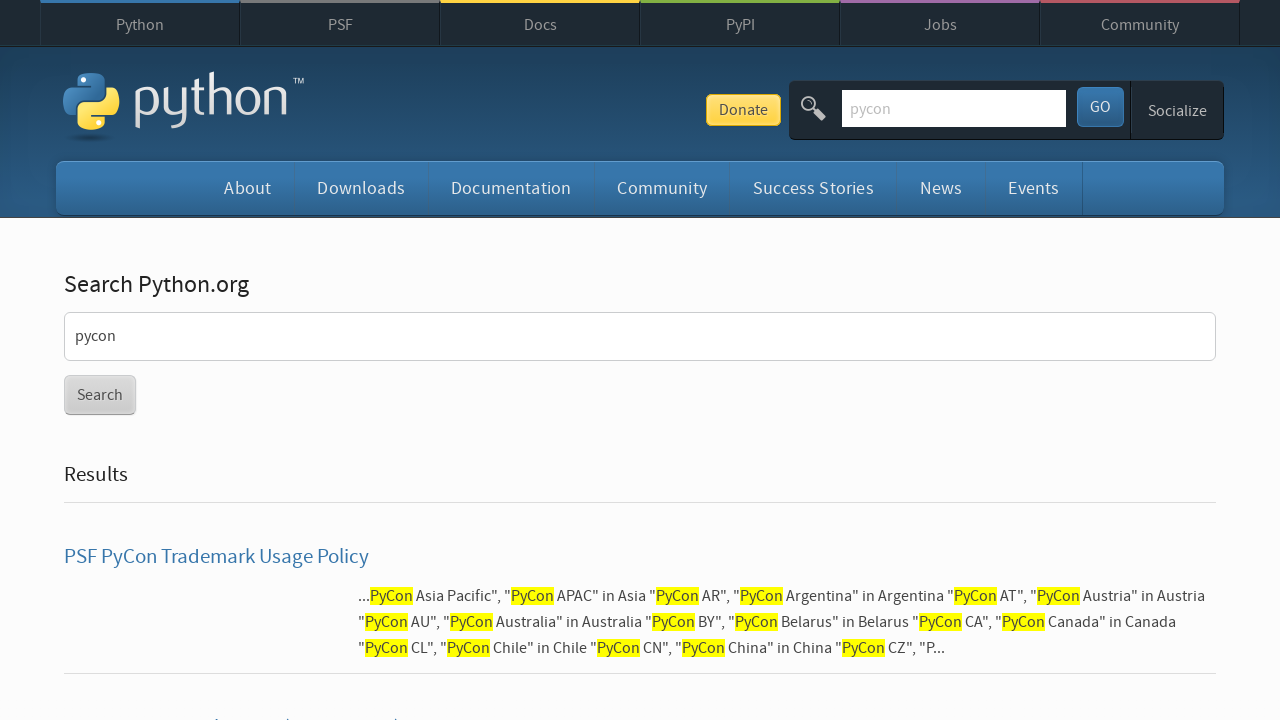

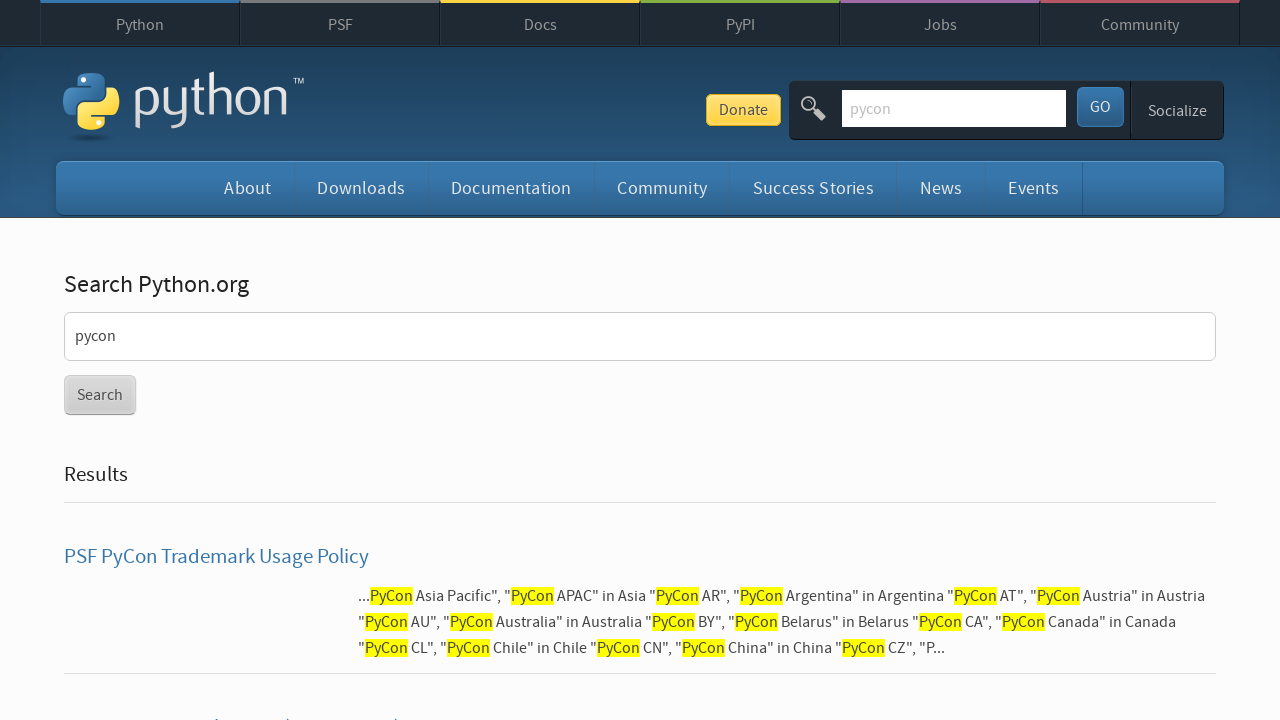